Tests clicking a link containing "Elemental" text using the filter method with scroll into view on the-internet.herokuapp.com homepage

Starting URL: https://the-internet.herokuapp.com/

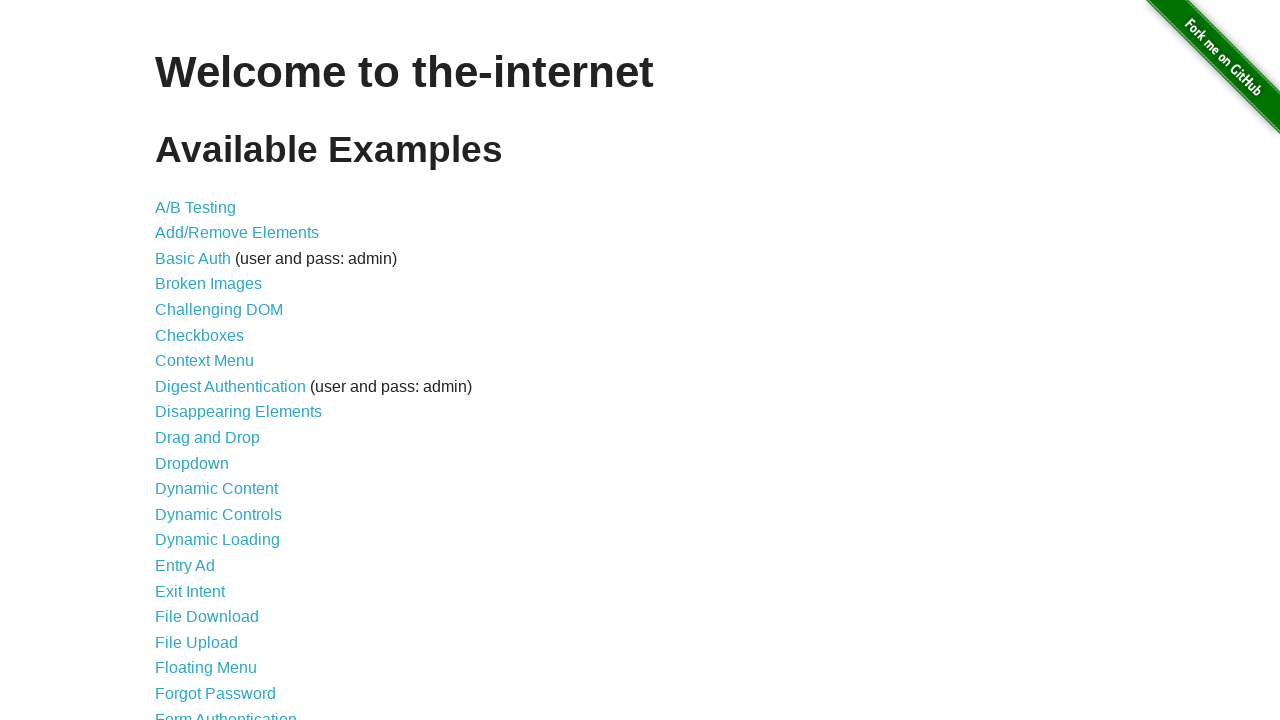

Navigated to the-internet.herokuapp.com homepage
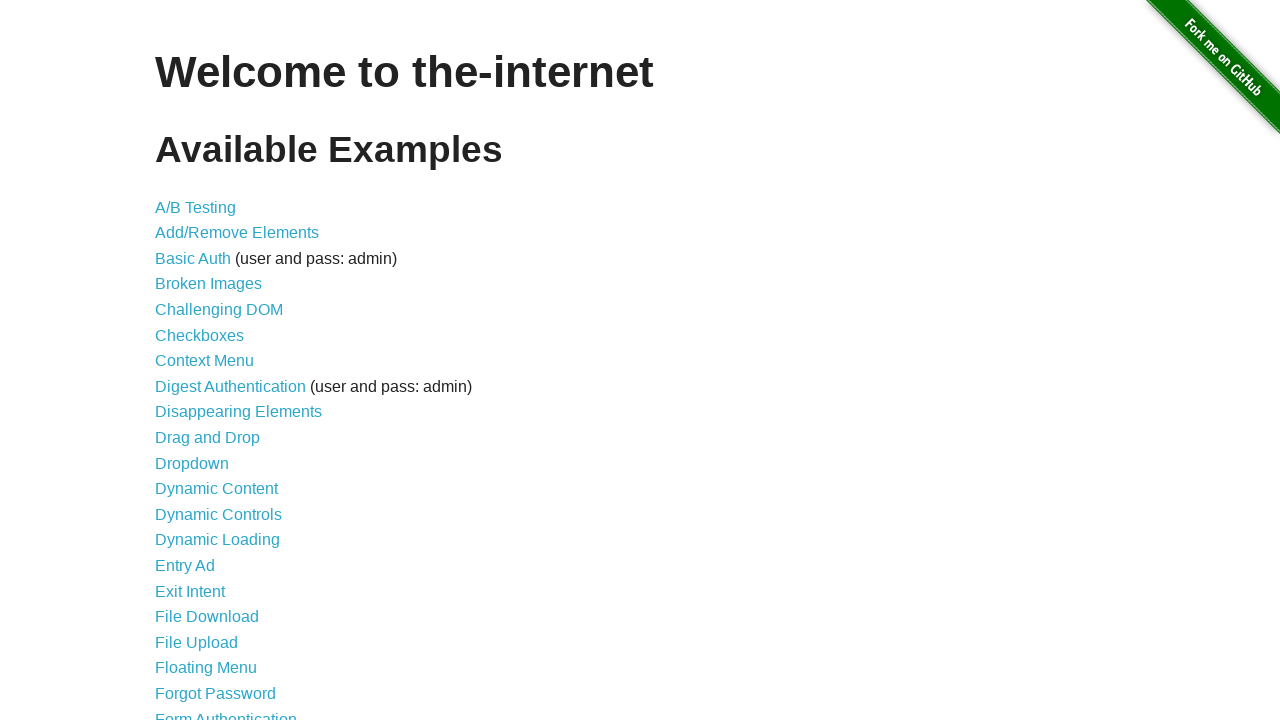

Located the 'Elemental' link using filter method
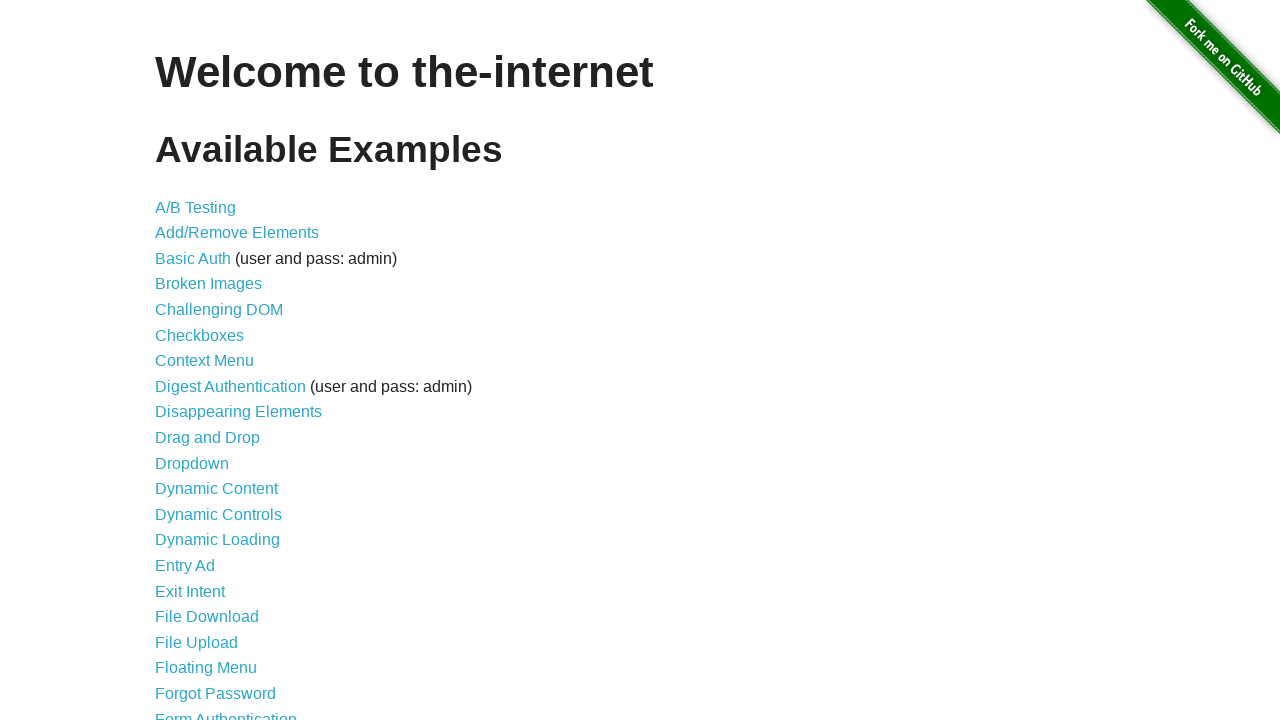

Scrolled 'Elemental' link into view
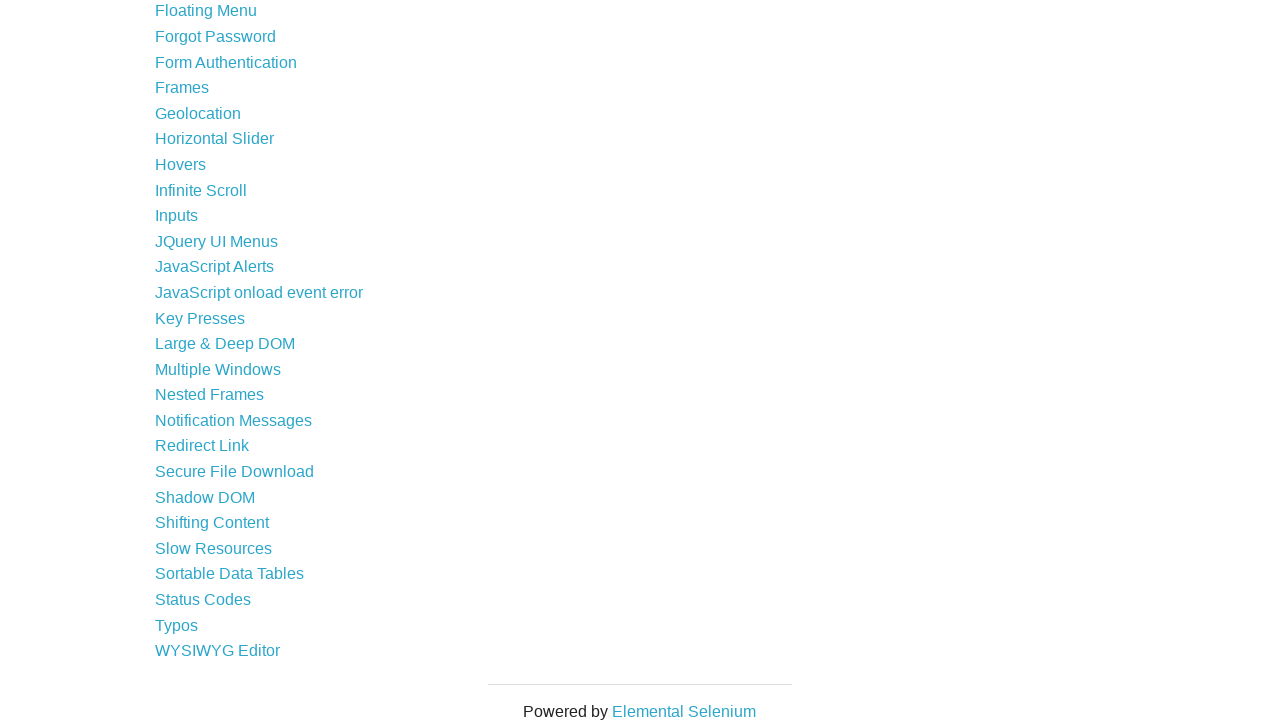

Clicked the 'Elemental' link at (684, 711) on a >> internal:has-text="Elemental"i
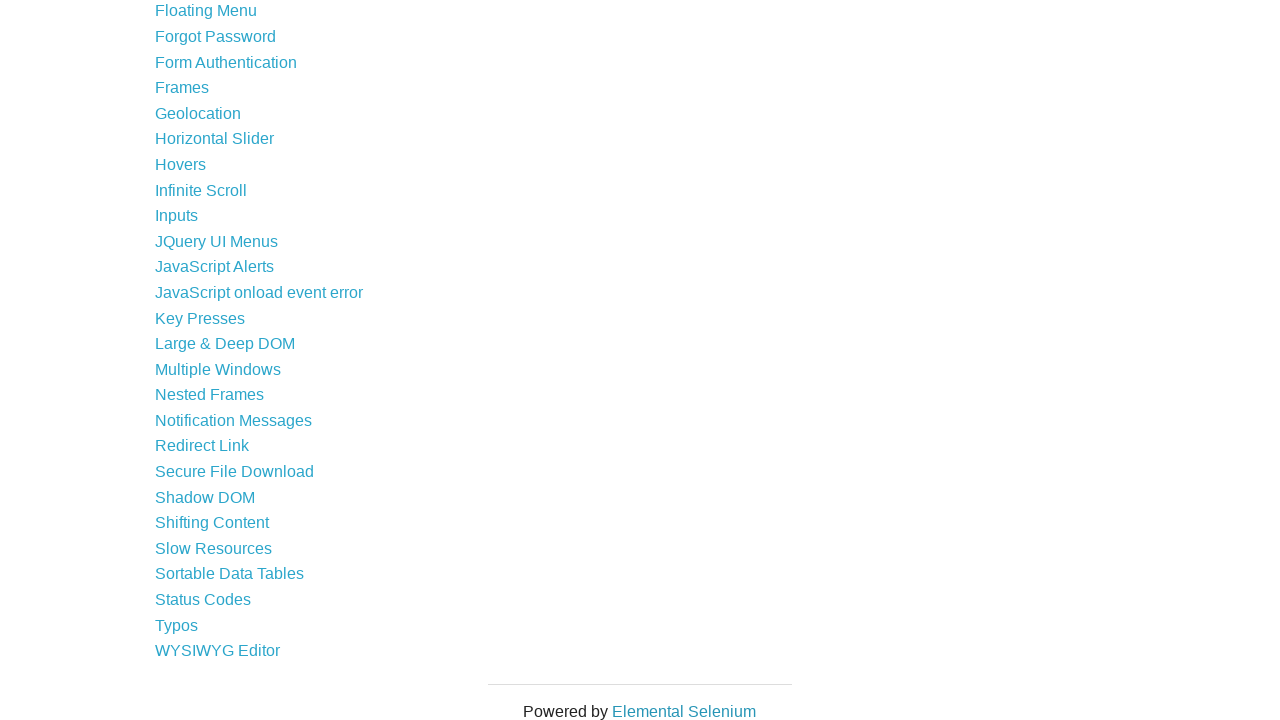

Page navigation completed and DOM content loaded
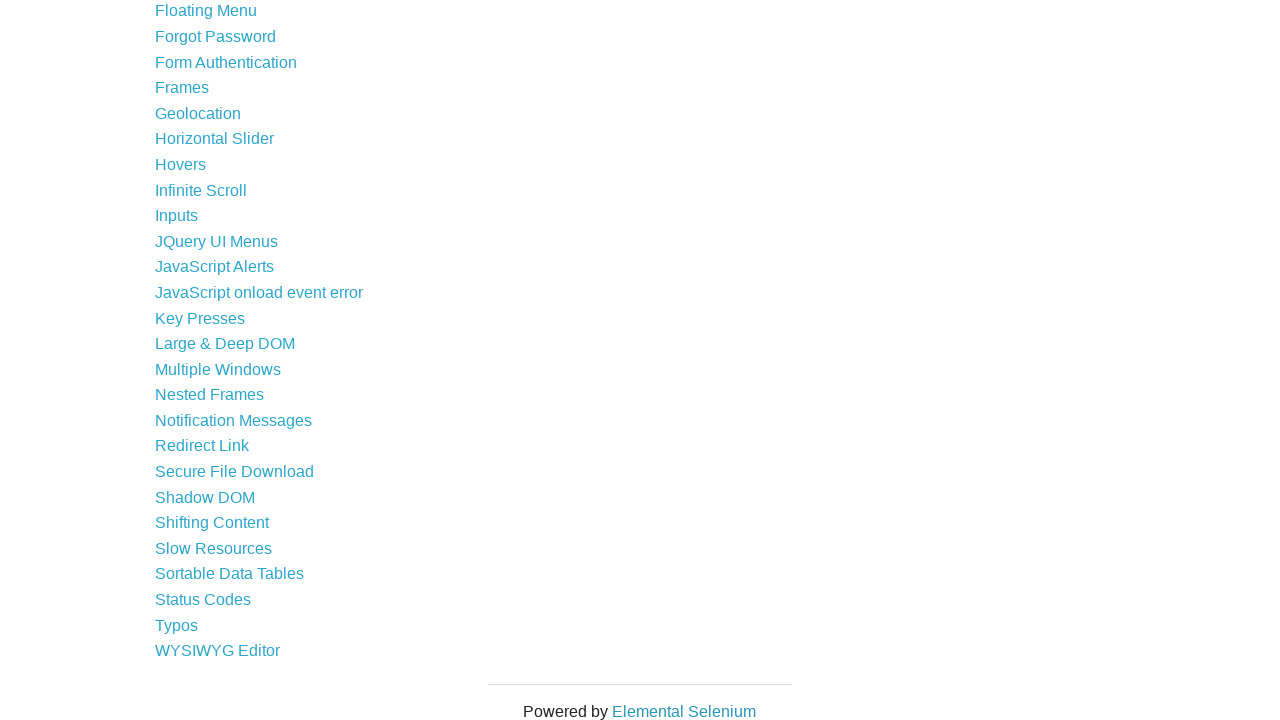

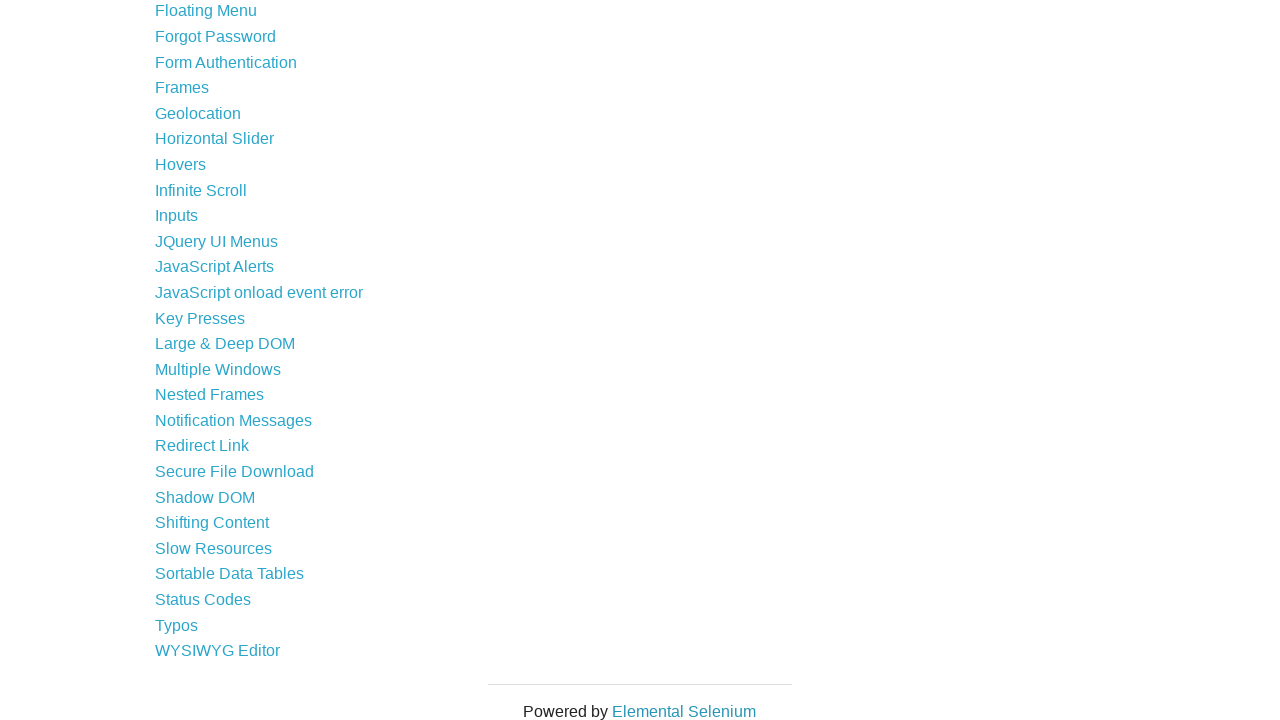